Tests navigation to Browse Languages page and verifies table headers are displayed

Starting URL: http://www.99-bottles-of-beer.net/

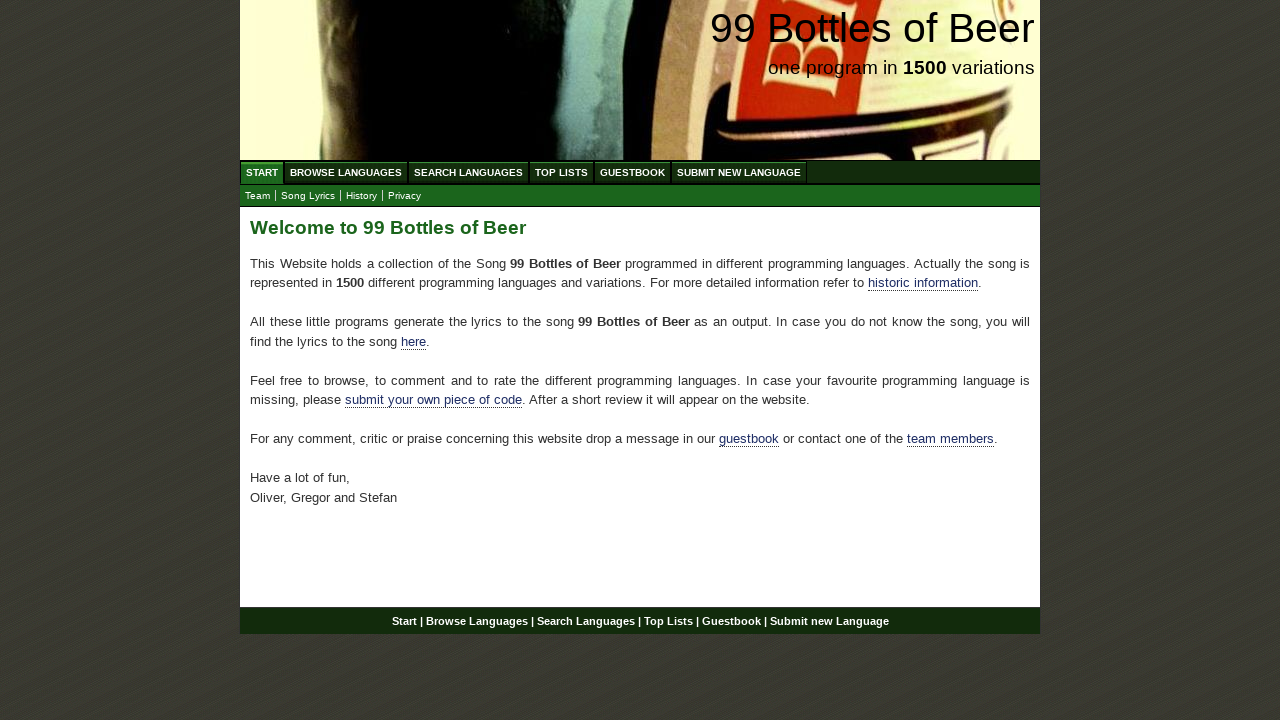

Clicked on Browse Languages link at (346, 172) on #menu li a[href='/abc.html']
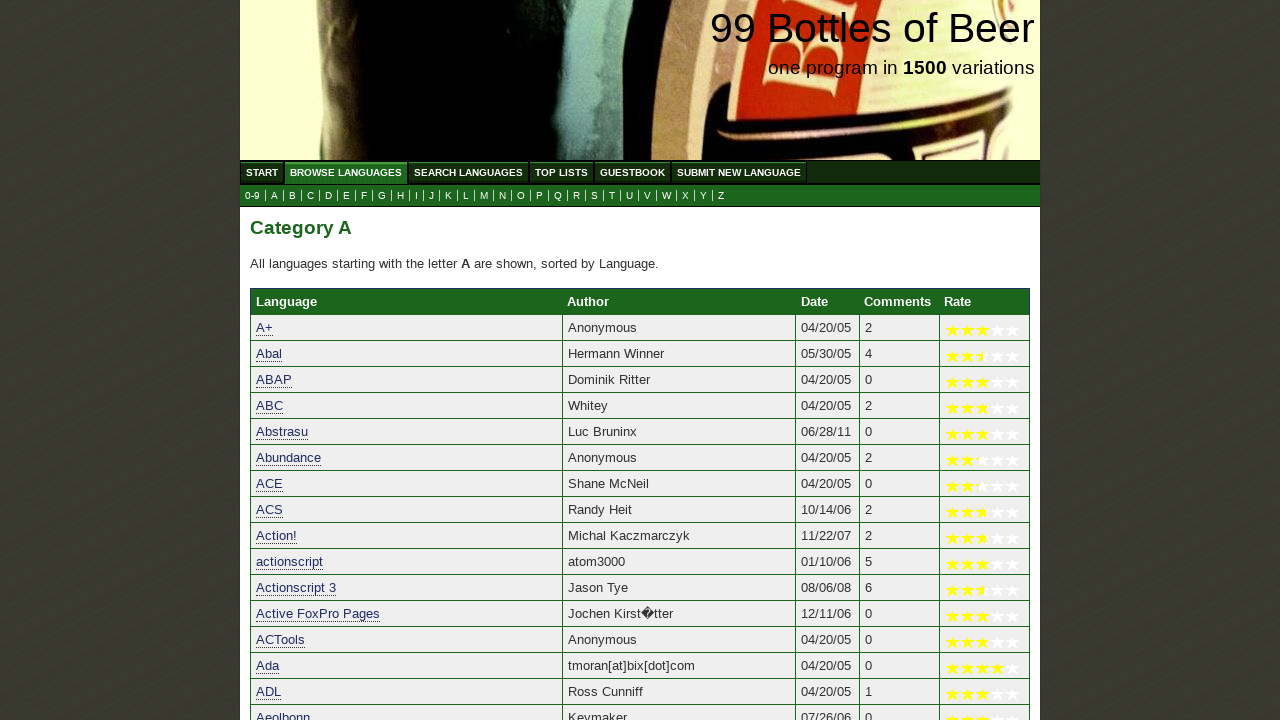

Language table header is visible
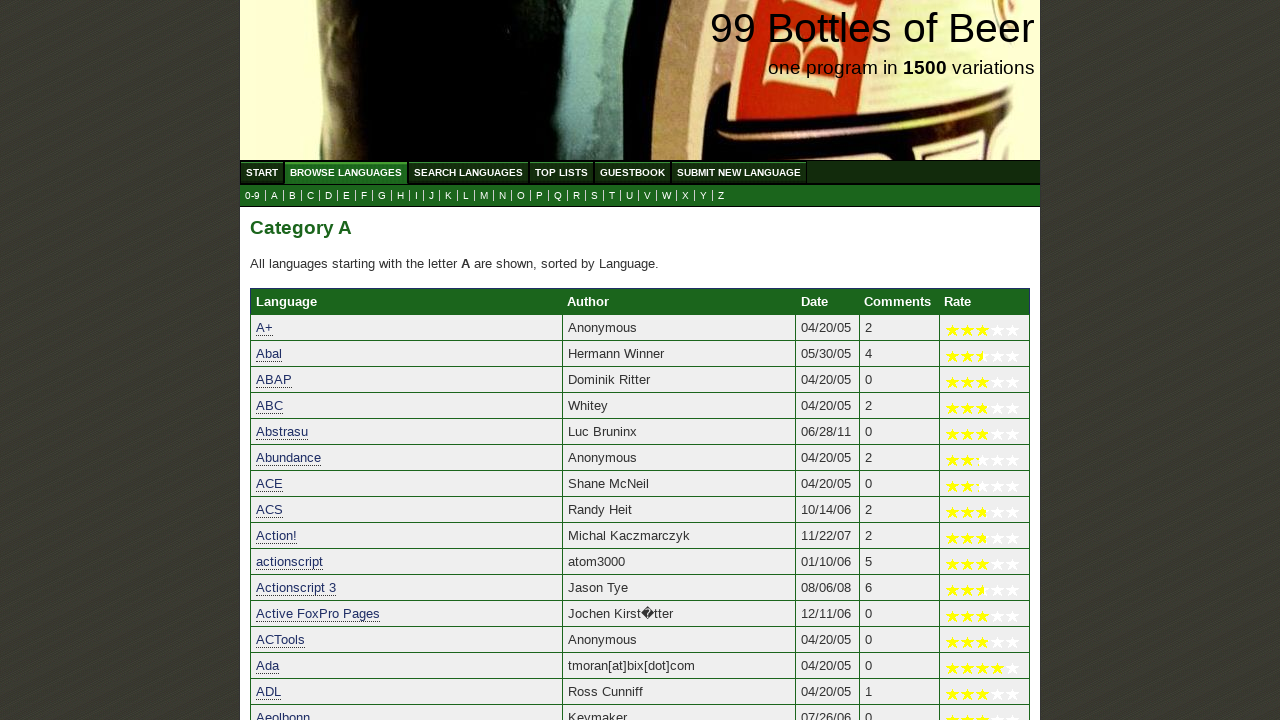

Author table header is visible
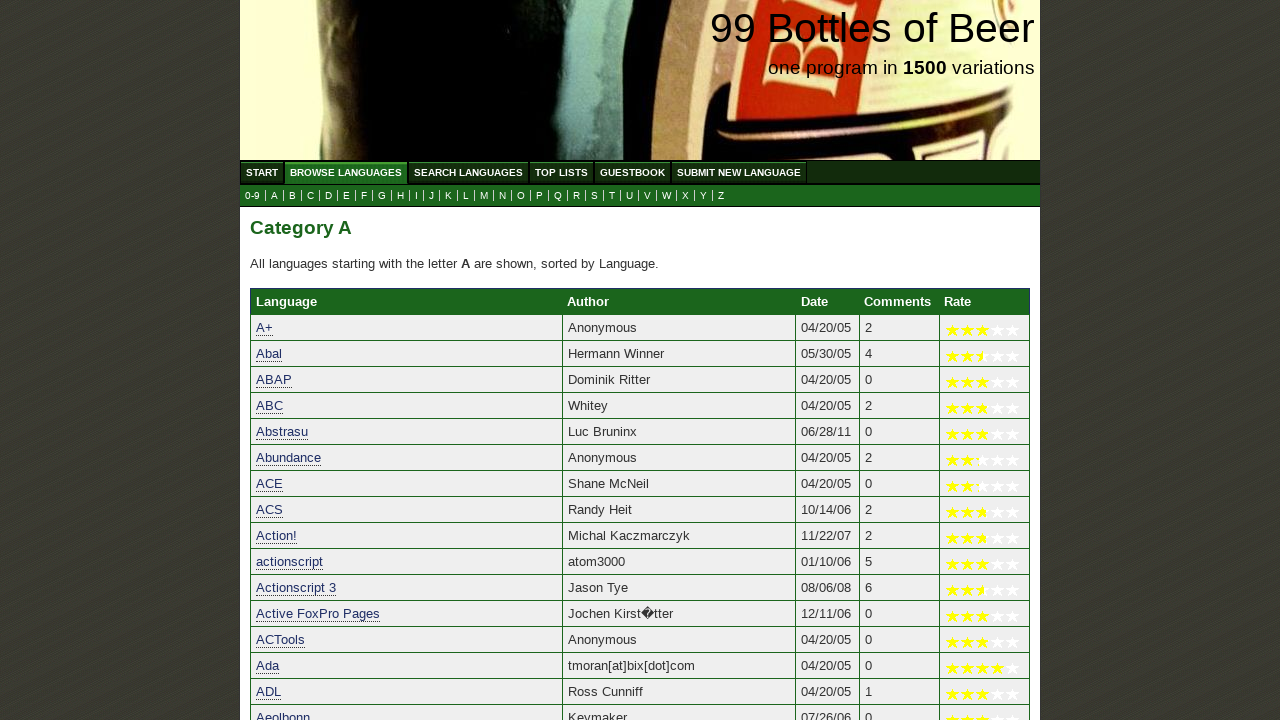

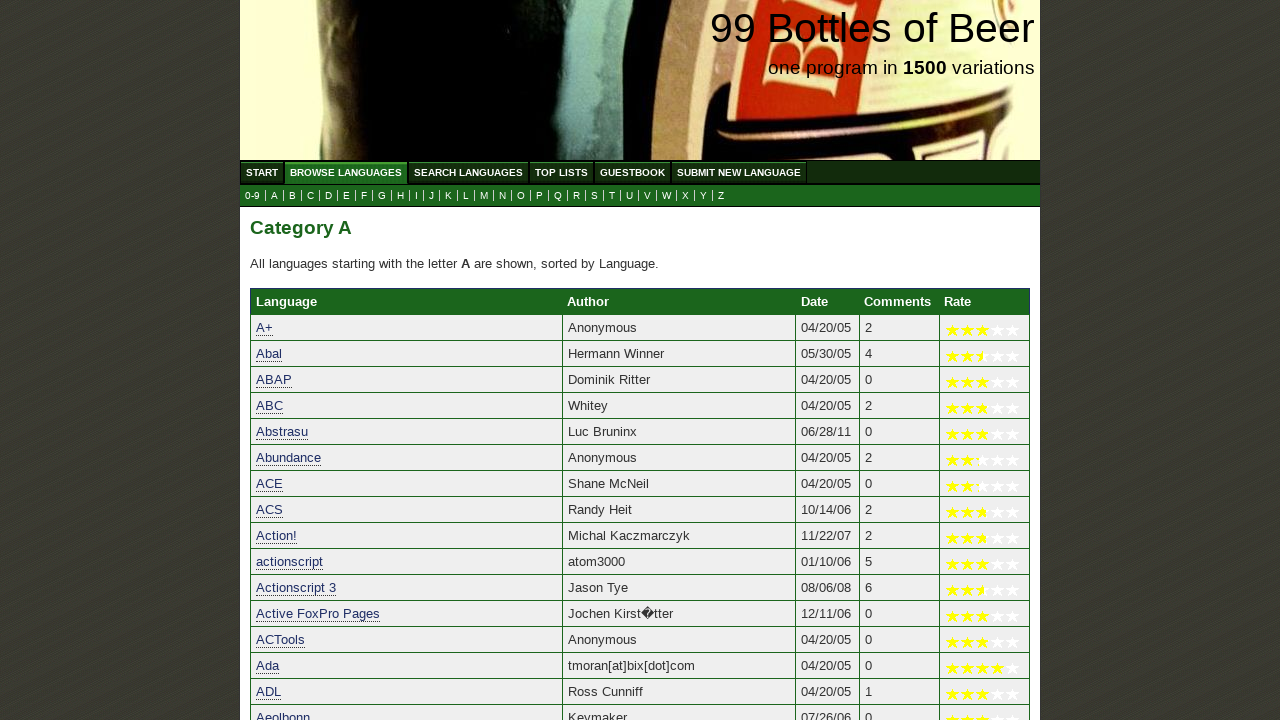